Tests iframe handling by switching to an iframe, clicking a navigation link inside it, then switching back to the main content and clicking a YouTube link.

Starting URL: https://www.practice-automation.com/iframes/

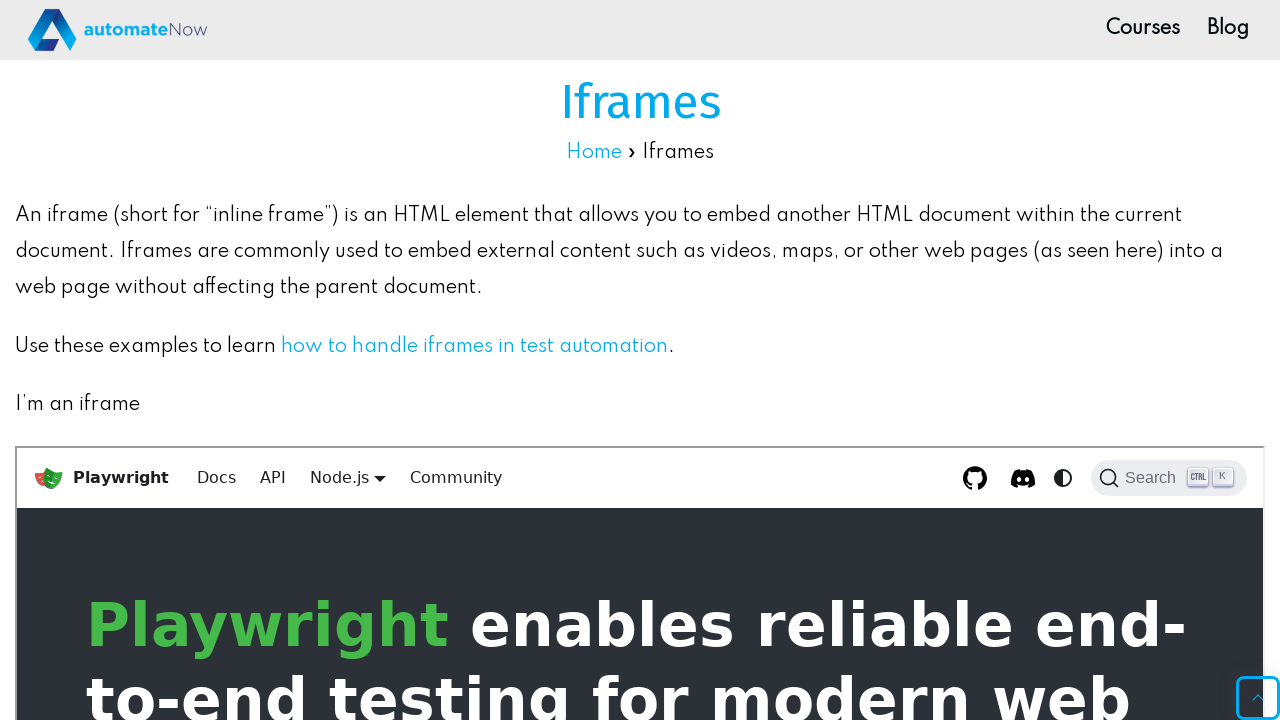

Located iframe with ID 'iframe-1'
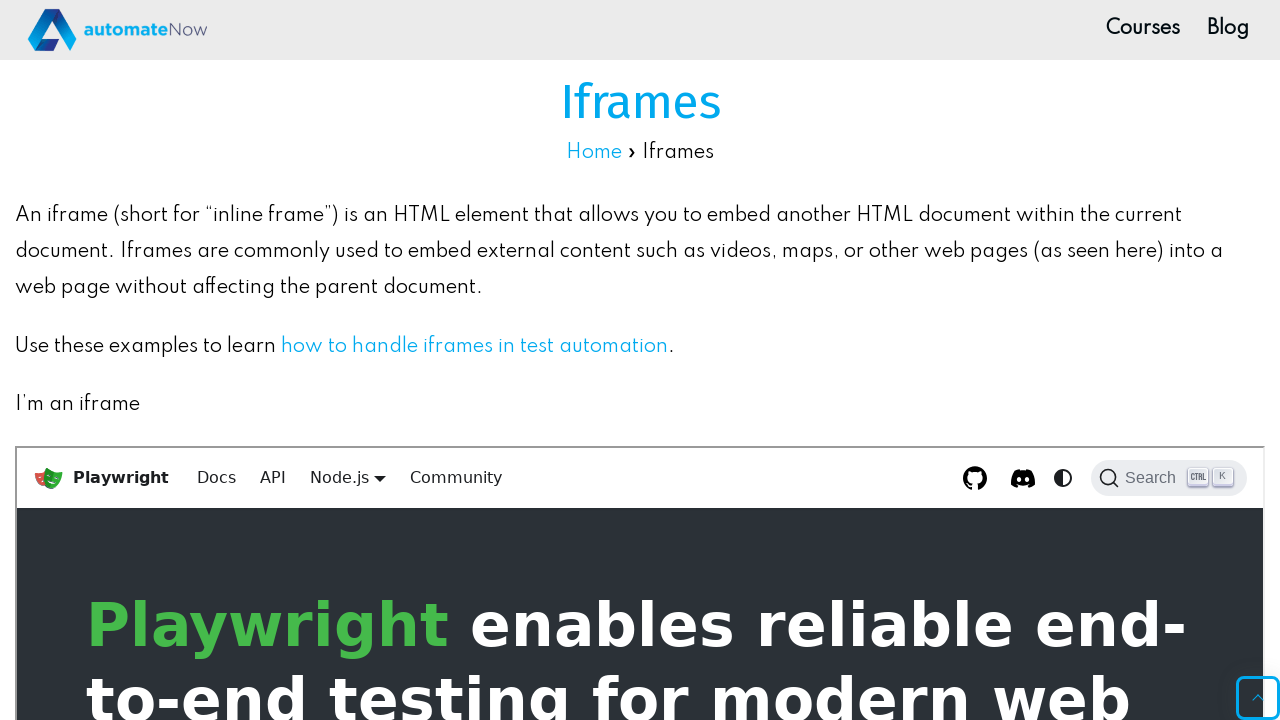

Clicked navbar link inside iframe at (216, 477) on #iframe-1 >> internal:control=enter-frame >> a.navbar__item.navbar__link >> nth=
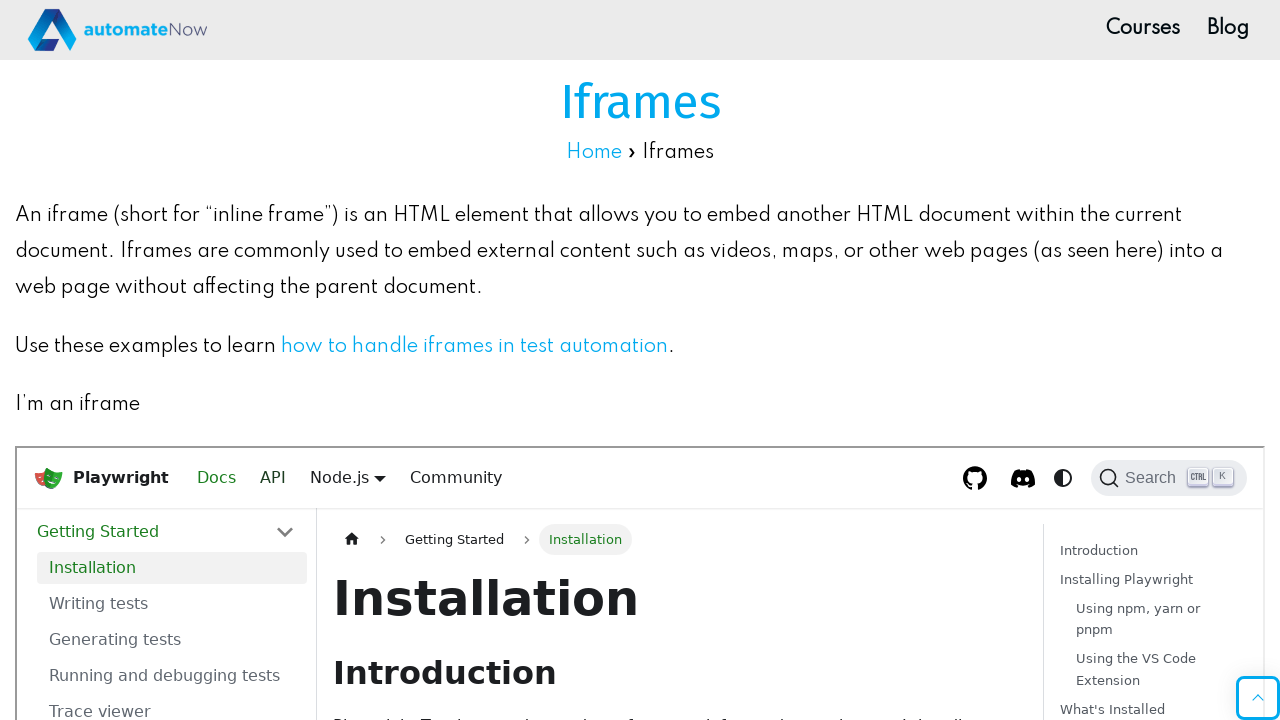

Waited 2 seconds for iframe action to complete
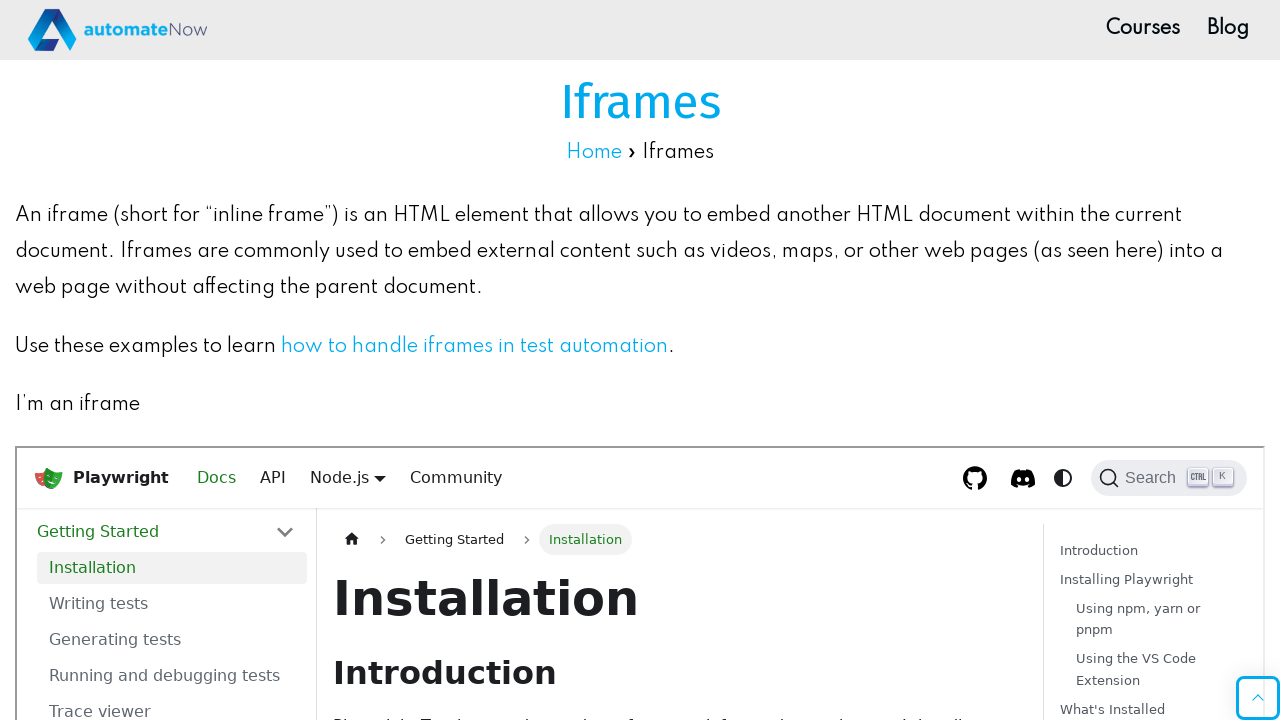

Clicked YouTube link in main content at (474, 346) on a[href='https://www.youtube.com/watch?v=4spQdcXWtzQ']
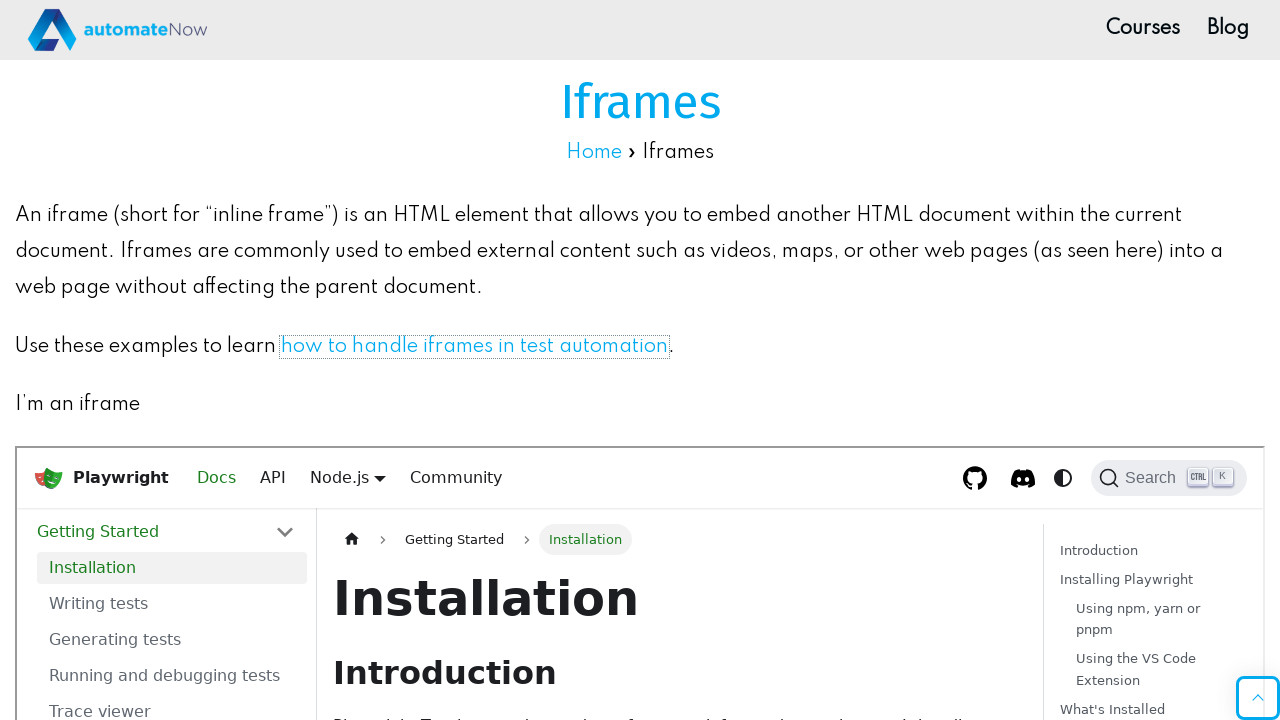

Waited 2 seconds for YouTube navigation to complete
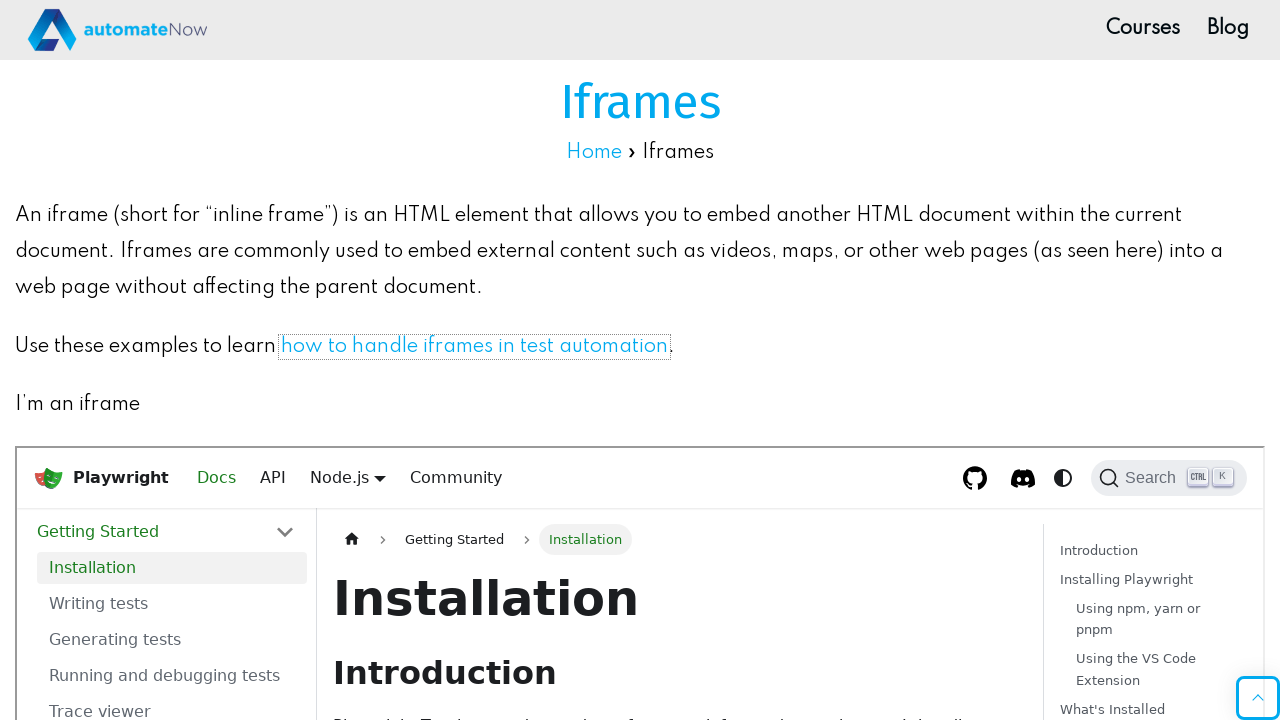

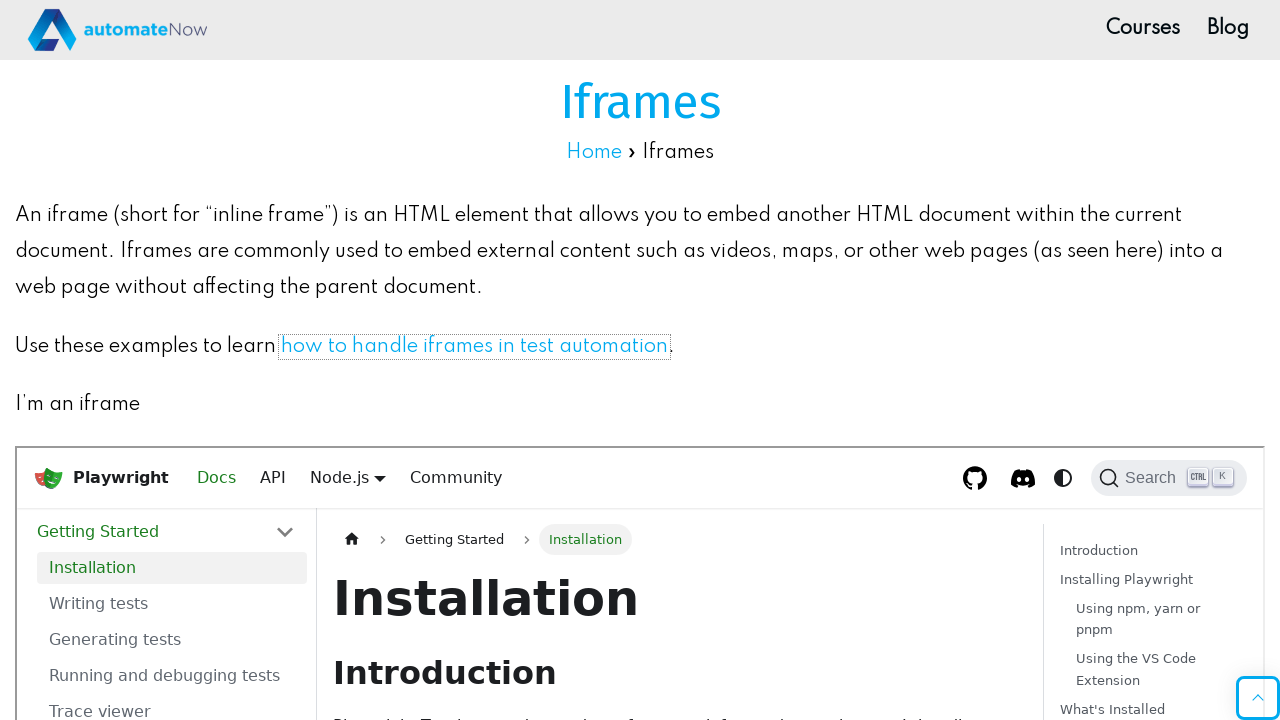